Tests filtering to display only completed items

Starting URL: https://demo.playwright.dev/todomvc

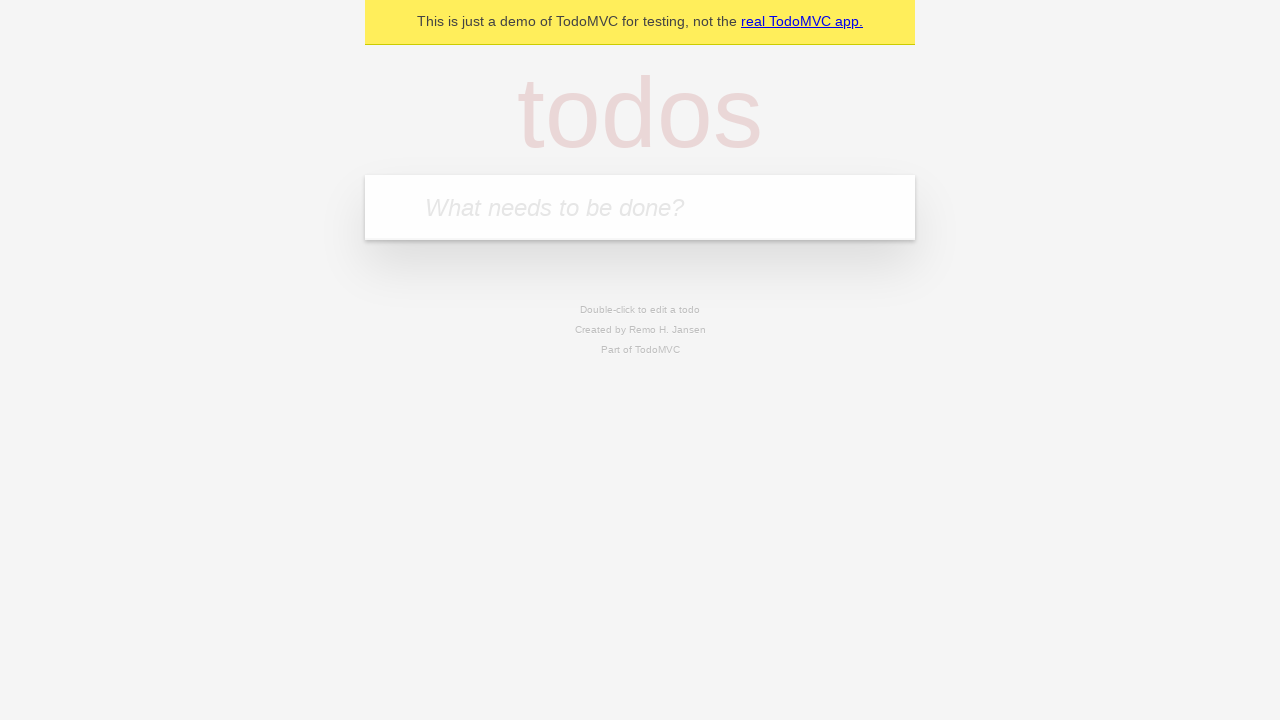

Filled todo input with 'buy some cheese' on internal:attr=[placeholder="What needs to be done?"i]
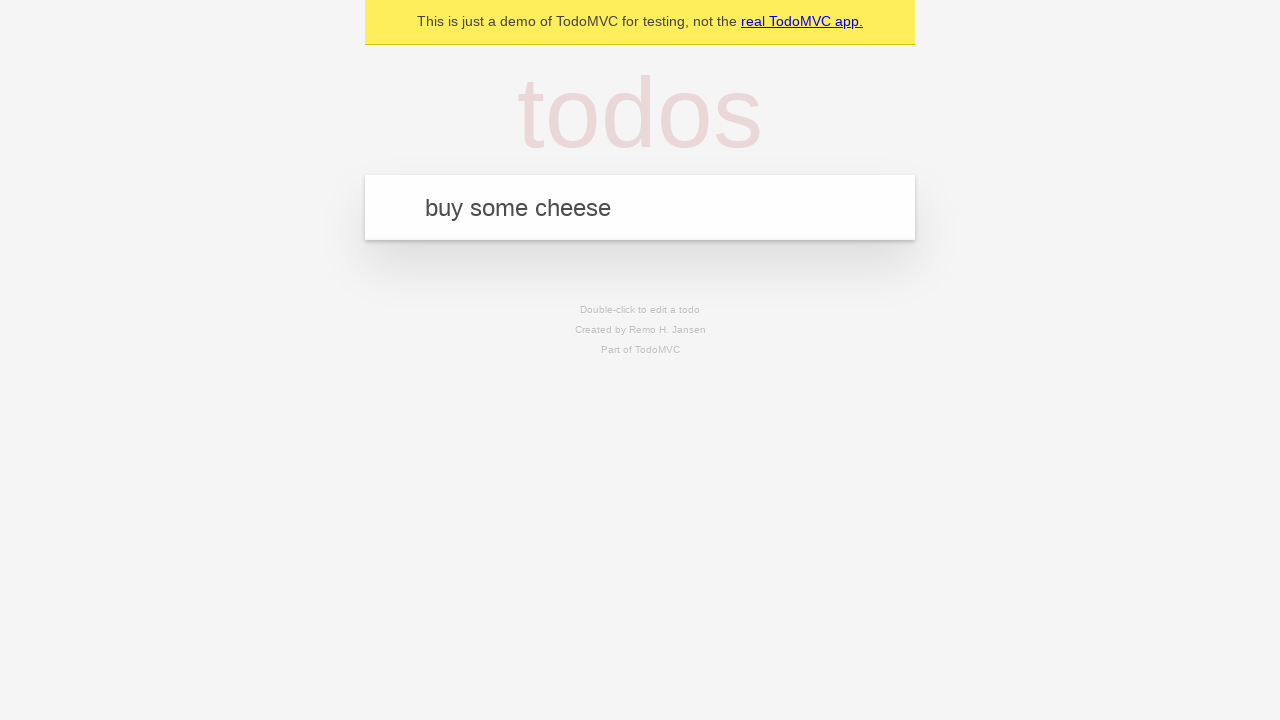

Pressed Enter to create todo 'buy some cheese' on internal:attr=[placeholder="What needs to be done?"i]
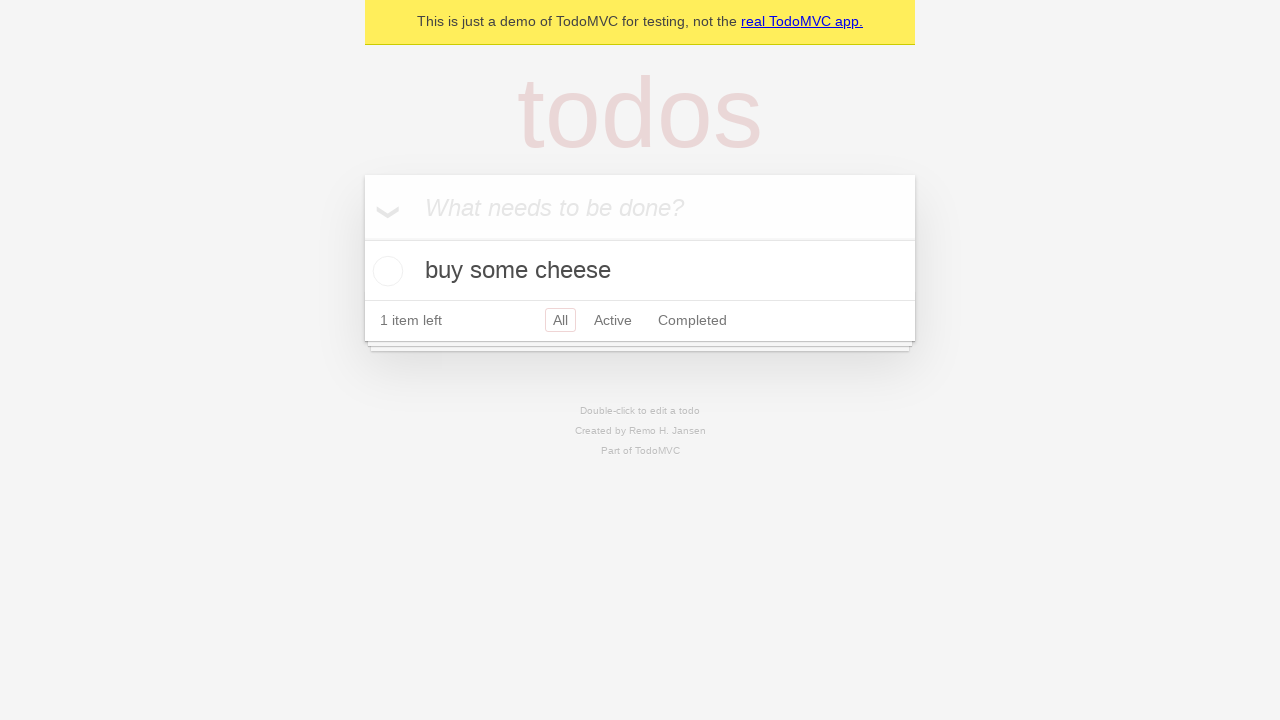

Filled todo input with 'feed the cat' on internal:attr=[placeholder="What needs to be done?"i]
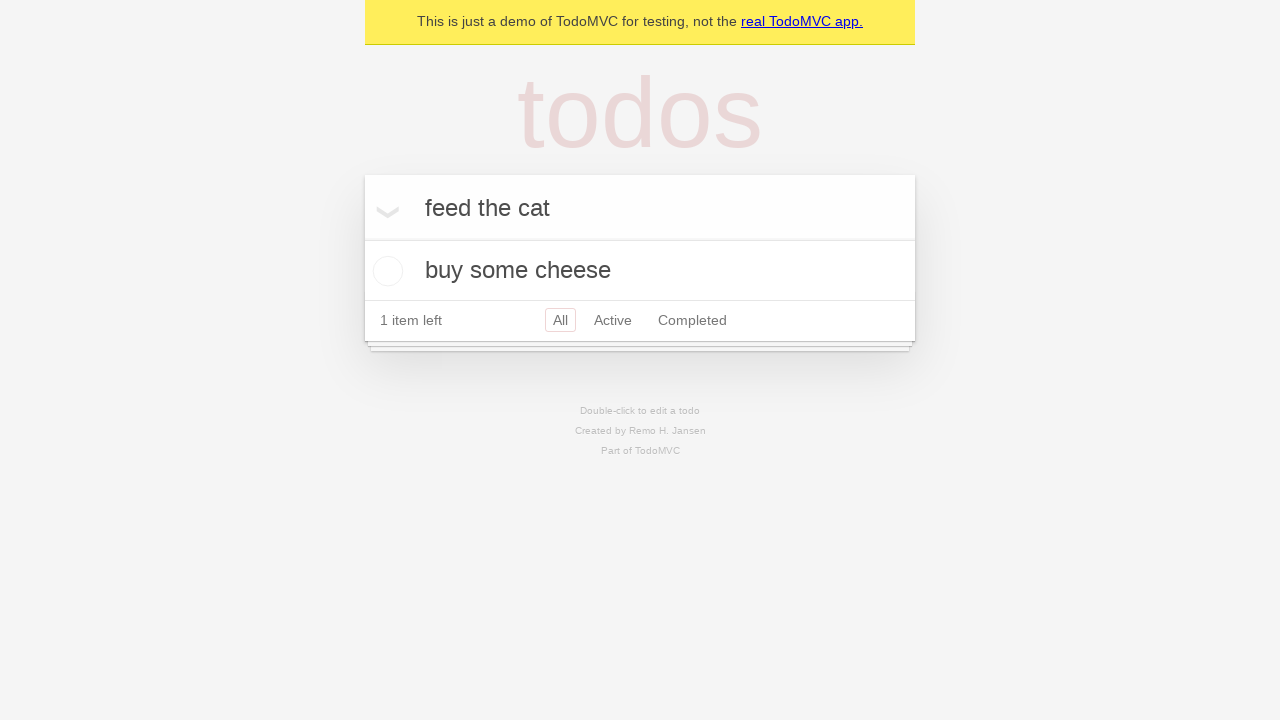

Pressed Enter to create todo 'feed the cat' on internal:attr=[placeholder="What needs to be done?"i]
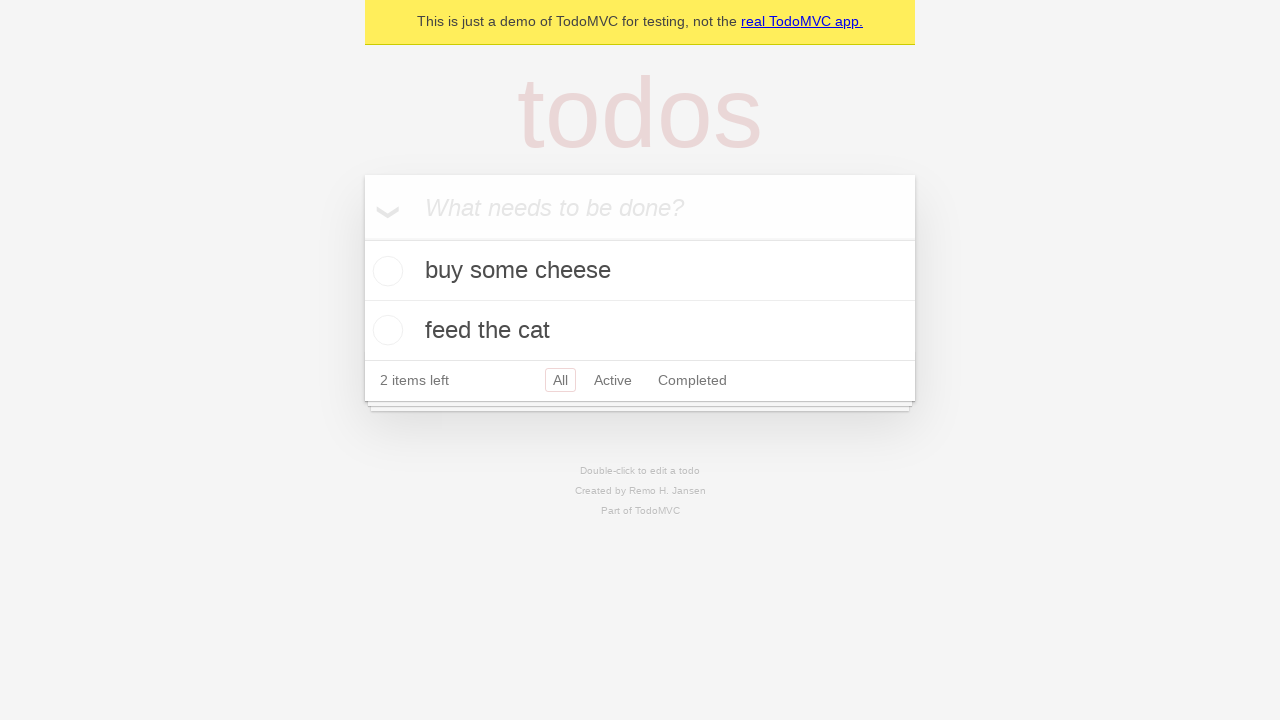

Filled todo input with 'book a doctors appointment' on internal:attr=[placeholder="What needs to be done?"i]
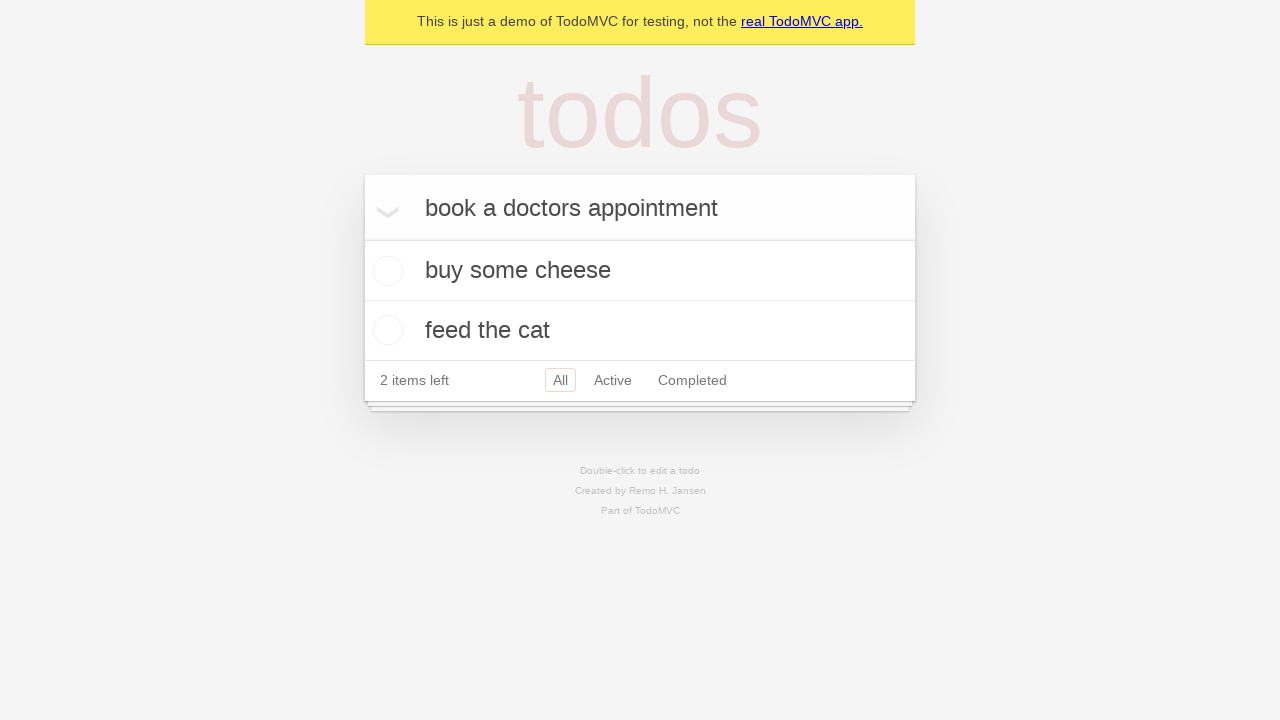

Pressed Enter to create todo 'book a doctors appointment' on internal:attr=[placeholder="What needs to be done?"i]
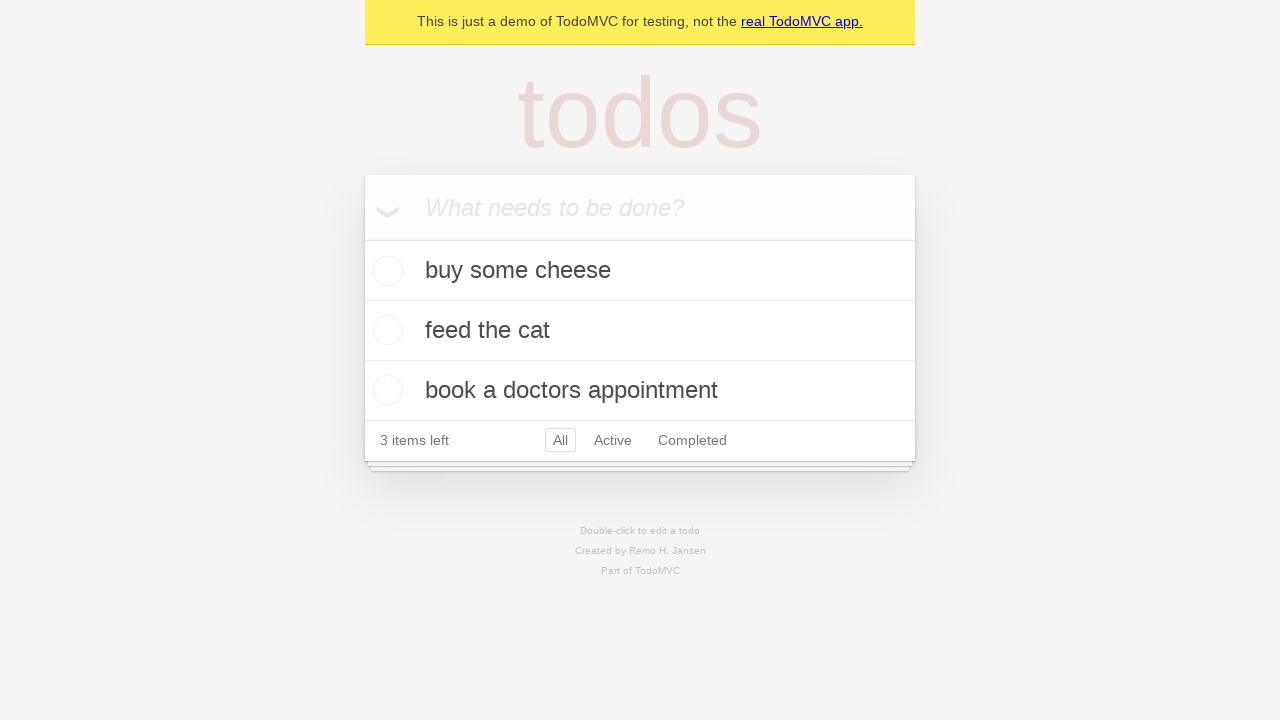

Waited for todo items to be created
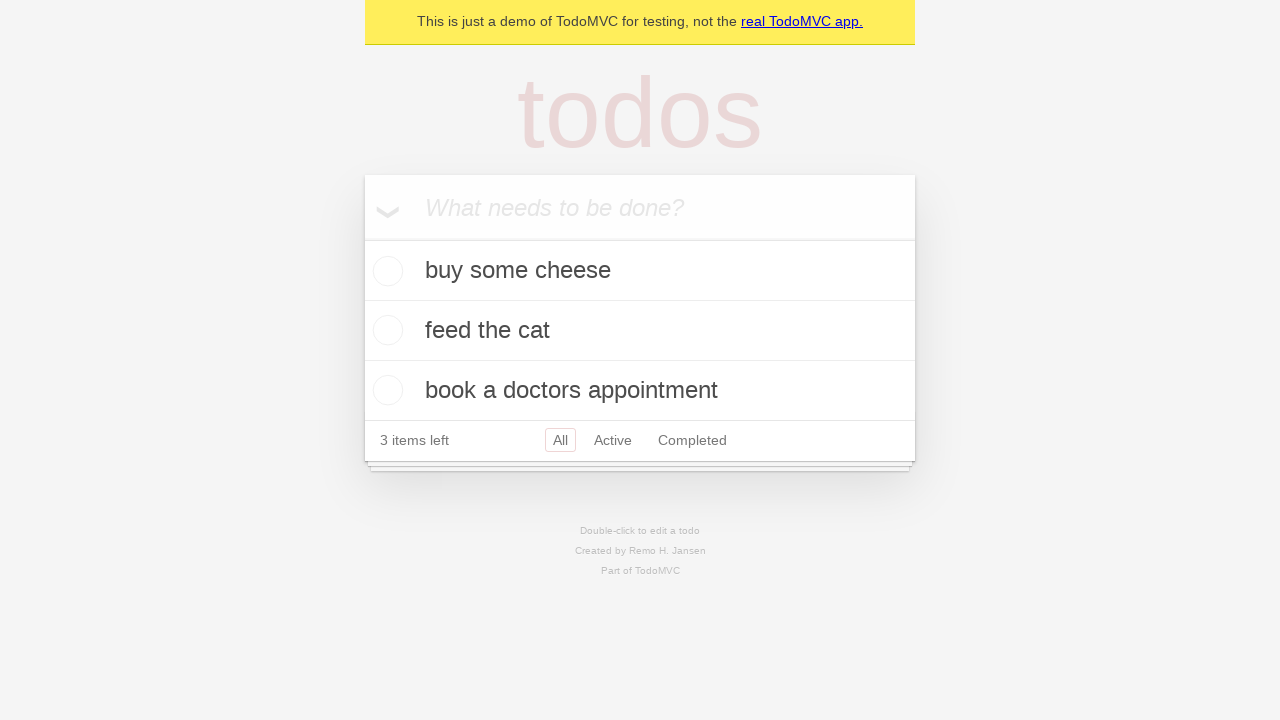

Checked the second todo item to mark it as completed at (385, 330) on internal:testid=[data-testid="todo-item"s] >> nth=1 >> internal:role=checkbox
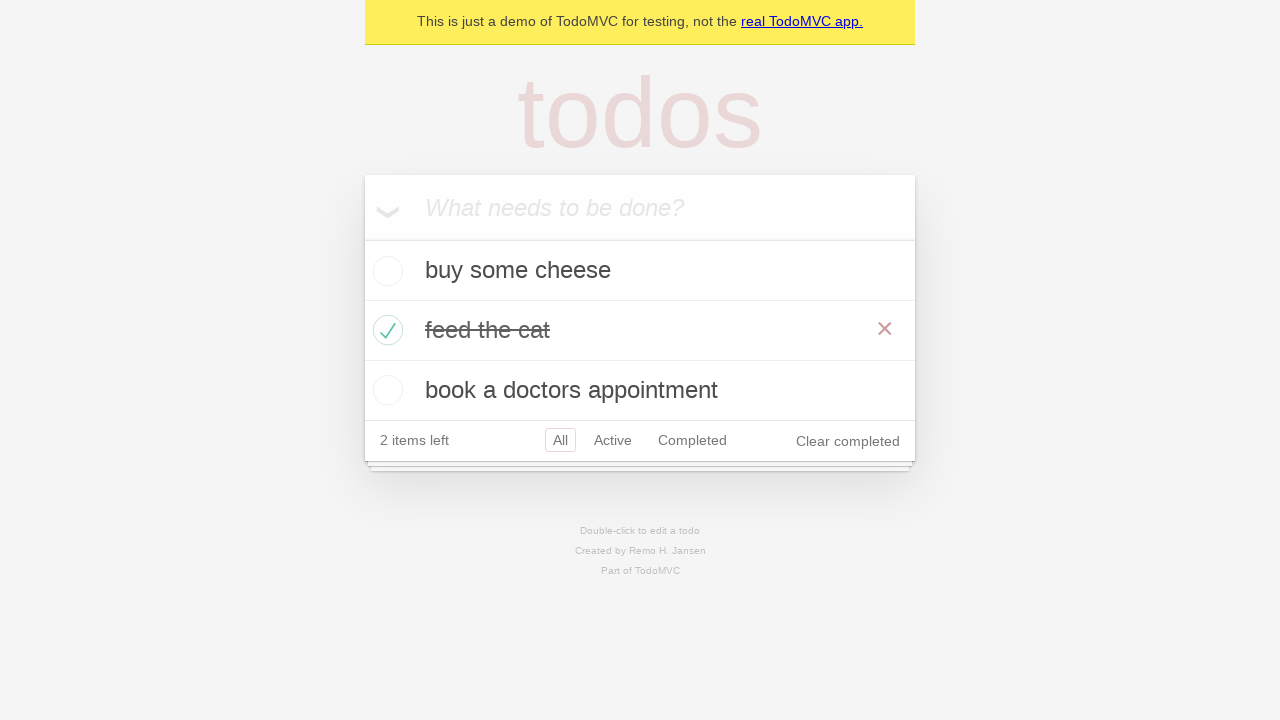

Clicked the 'Completed' filter to display only completed items at (692, 440) on internal:role=link[name="Completed"i]
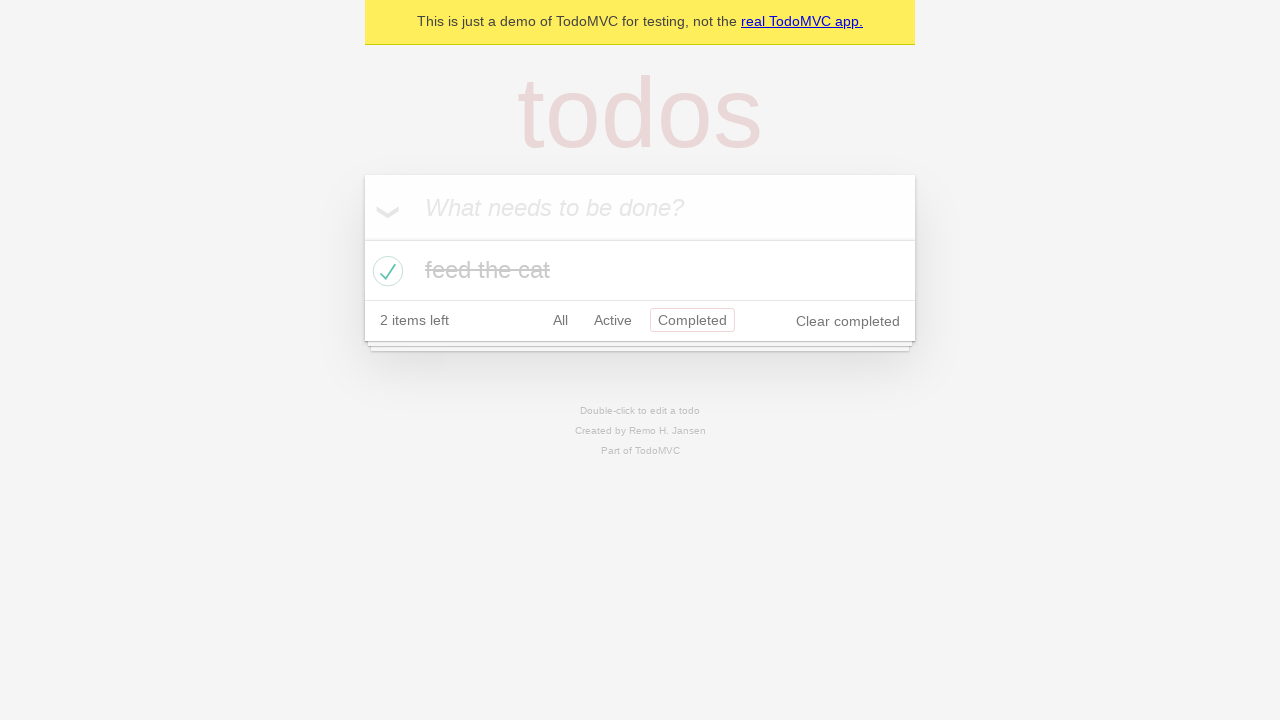

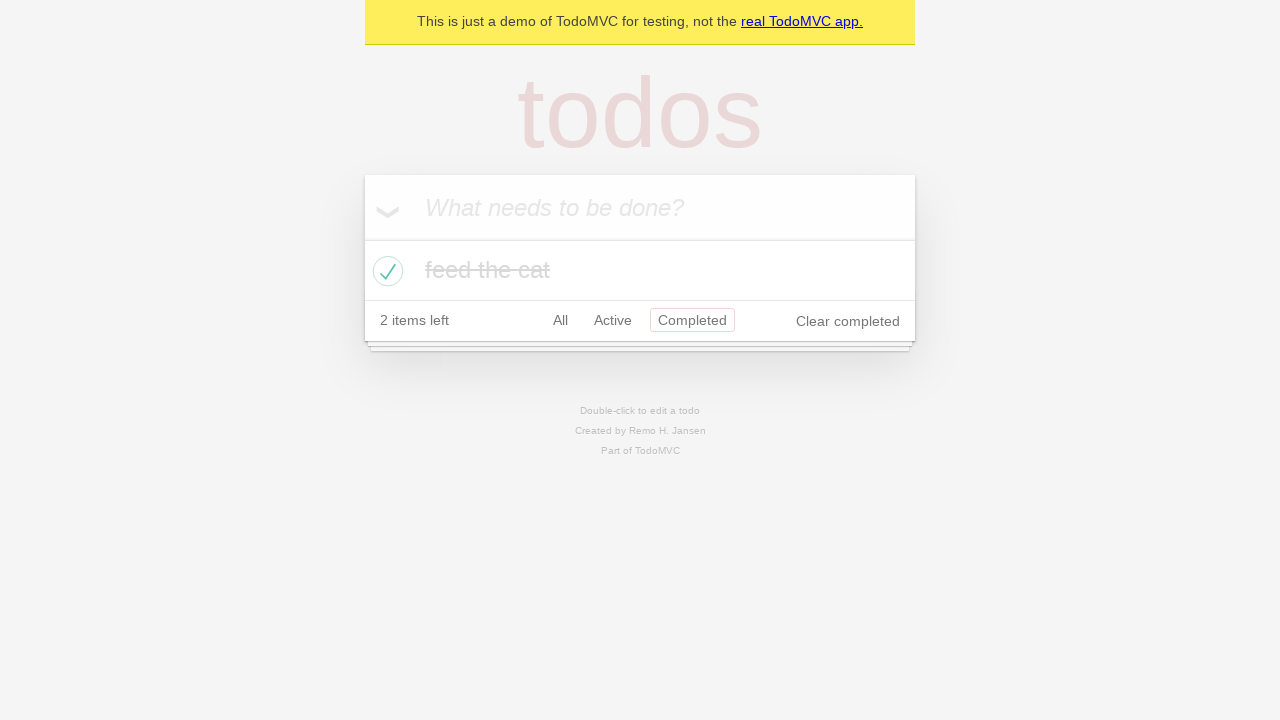